Tests a data types form by filling in personal information fields, leaving zip-code empty, submitting the form, and verifying that the zip-code field shows an error (alert-danger) while all other filled fields show success (alert-success).

Starting URL: https://bonigarcia.dev/selenium-webdriver-java/data-types.html

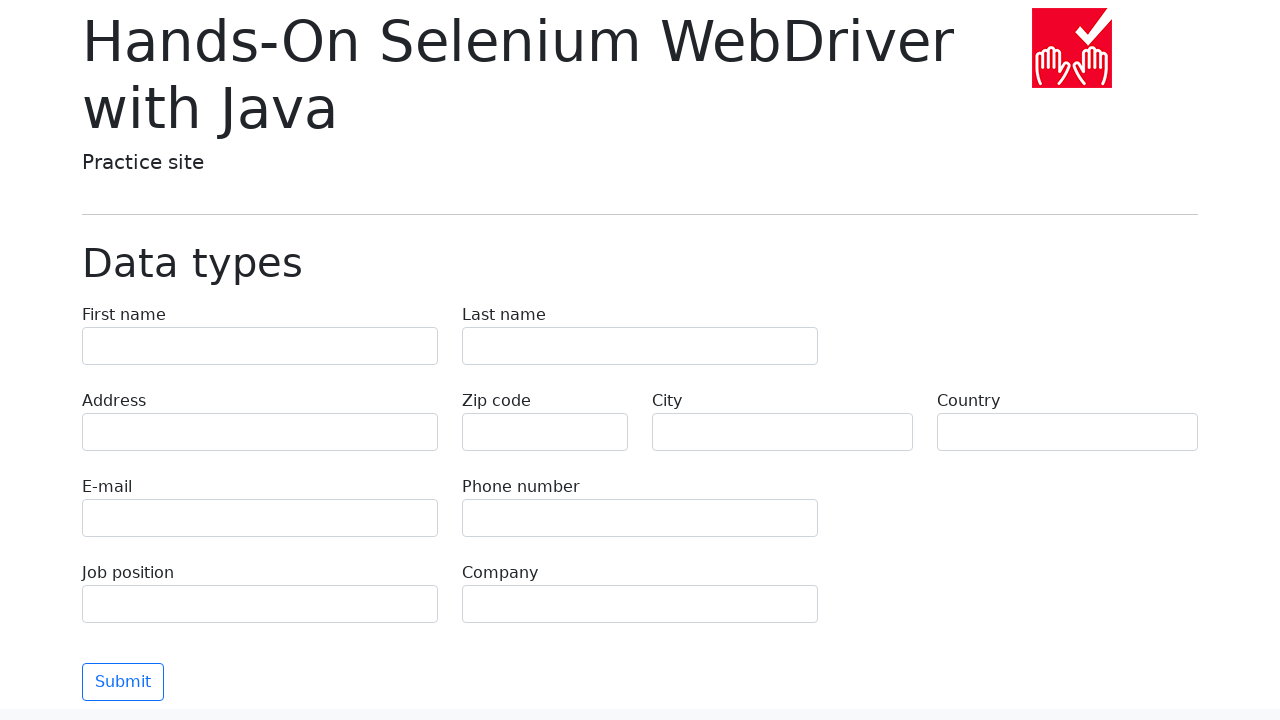

Waited for form to load - first-name input field appeared
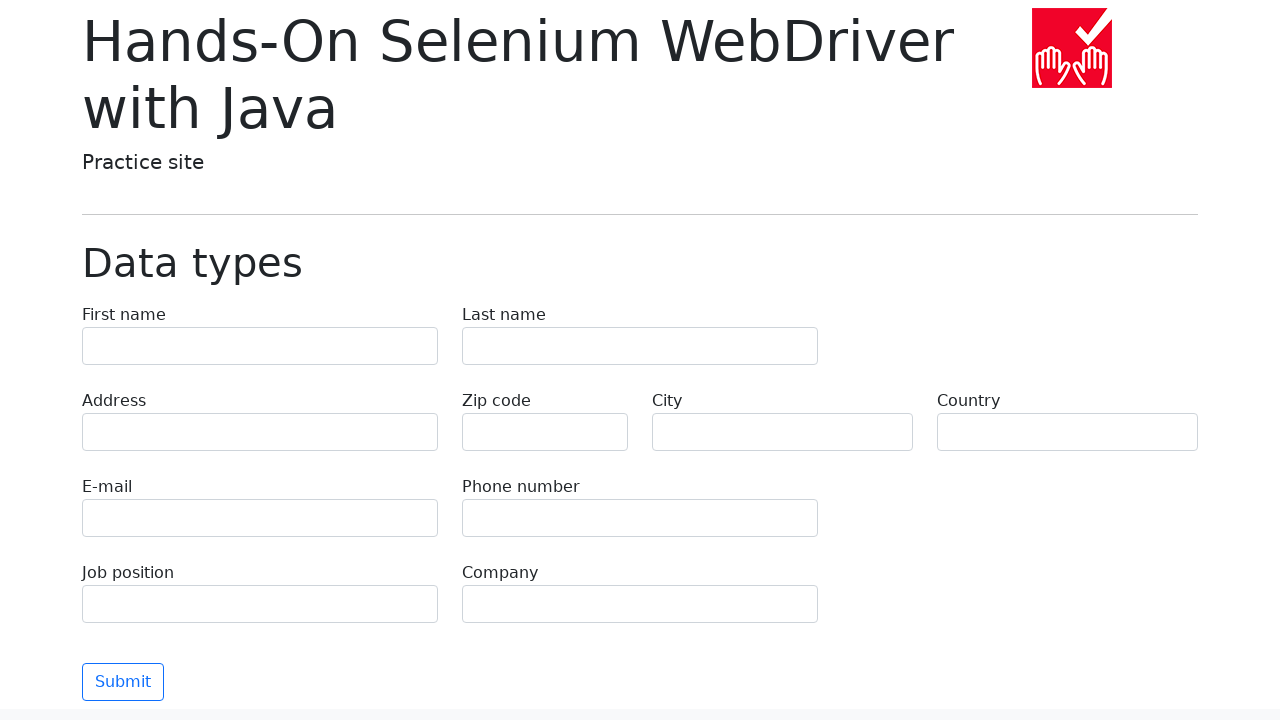

Filled first-name field with 'Иван' on input[name='first-name']
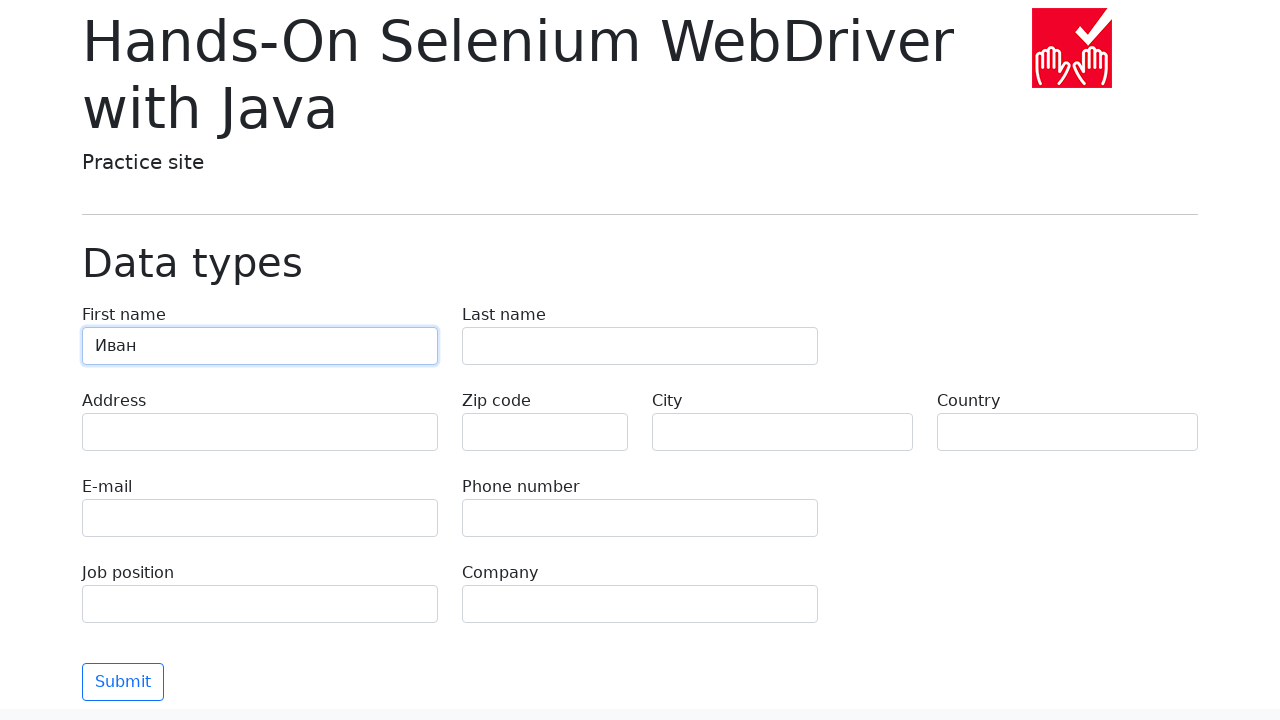

Filled last-name field with 'Петров' on input[name='last-name']
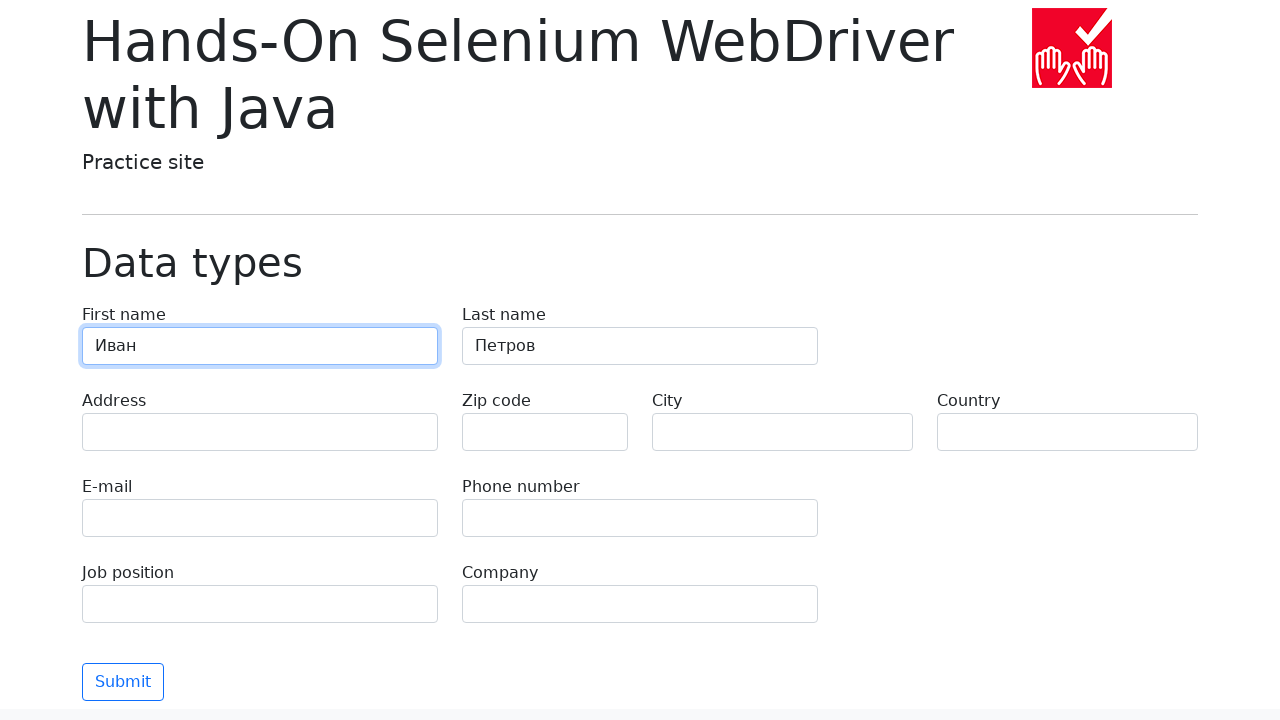

Filled address field with 'Ленина, 55-3' on input[name='address']
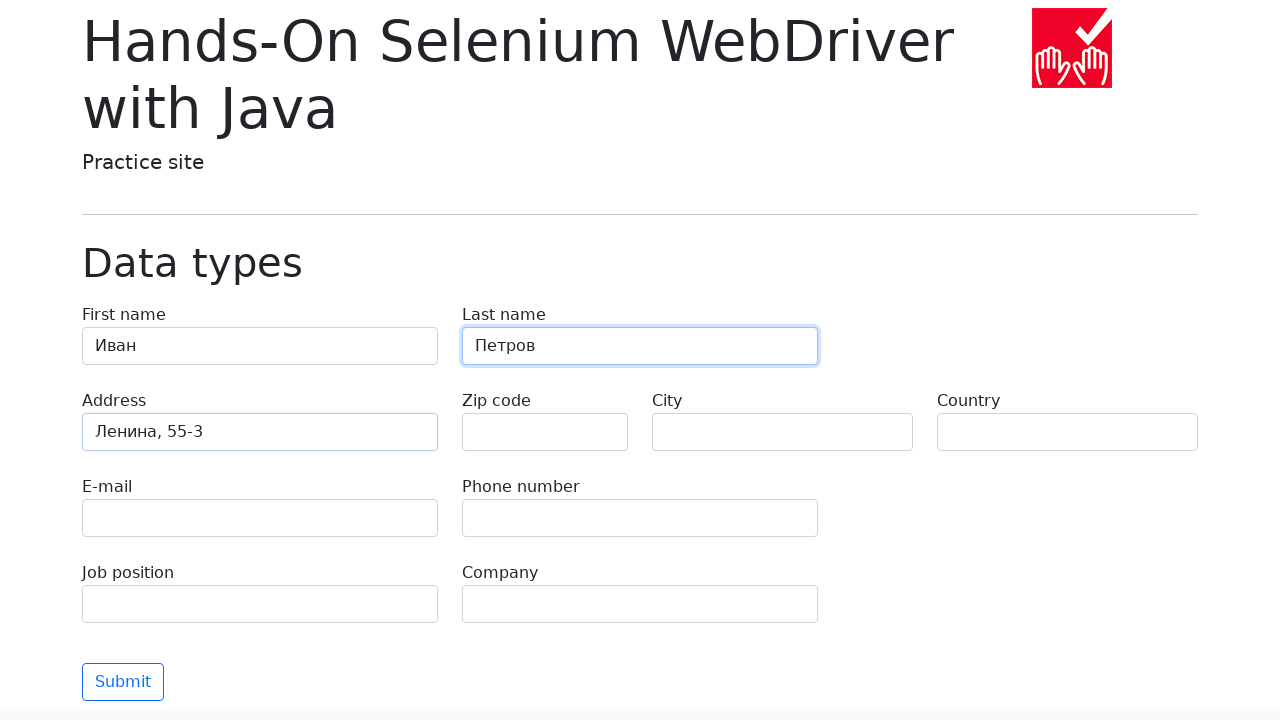

Filled e-mail field with 'test@skypro.com' on input[name='e-mail']
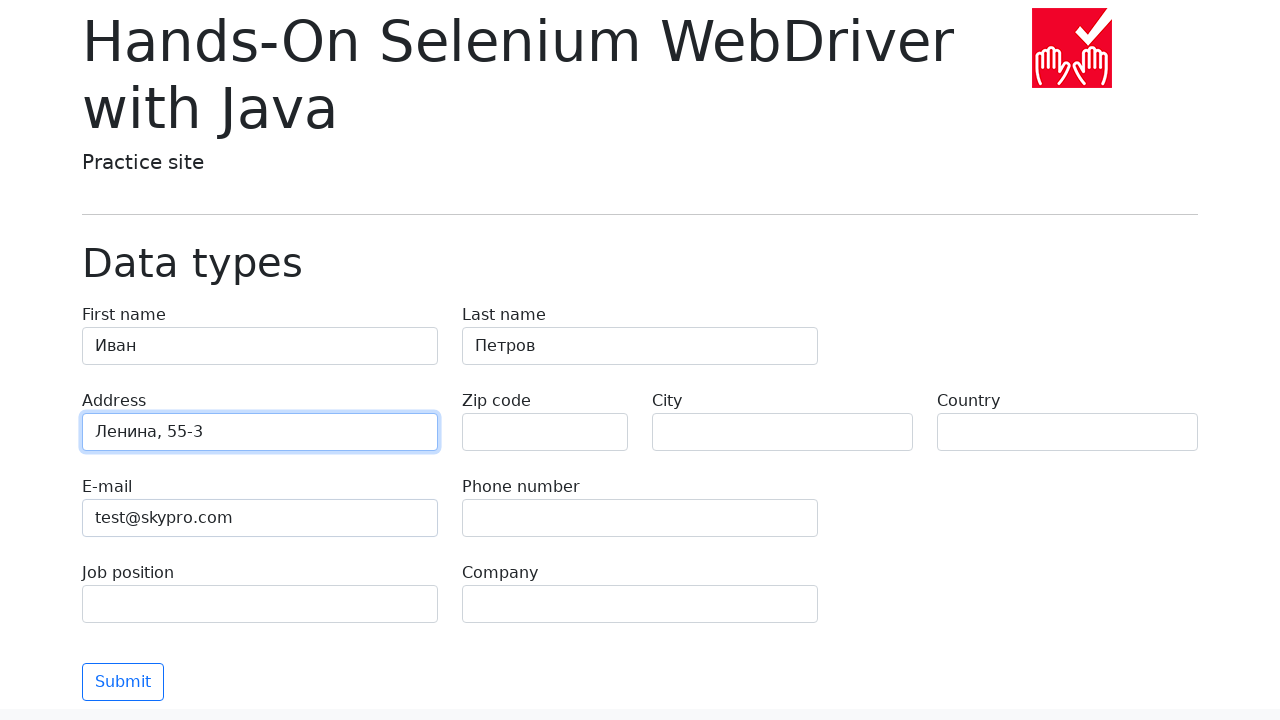

Filled phone field with '+7985899998787' on input[name='phone']
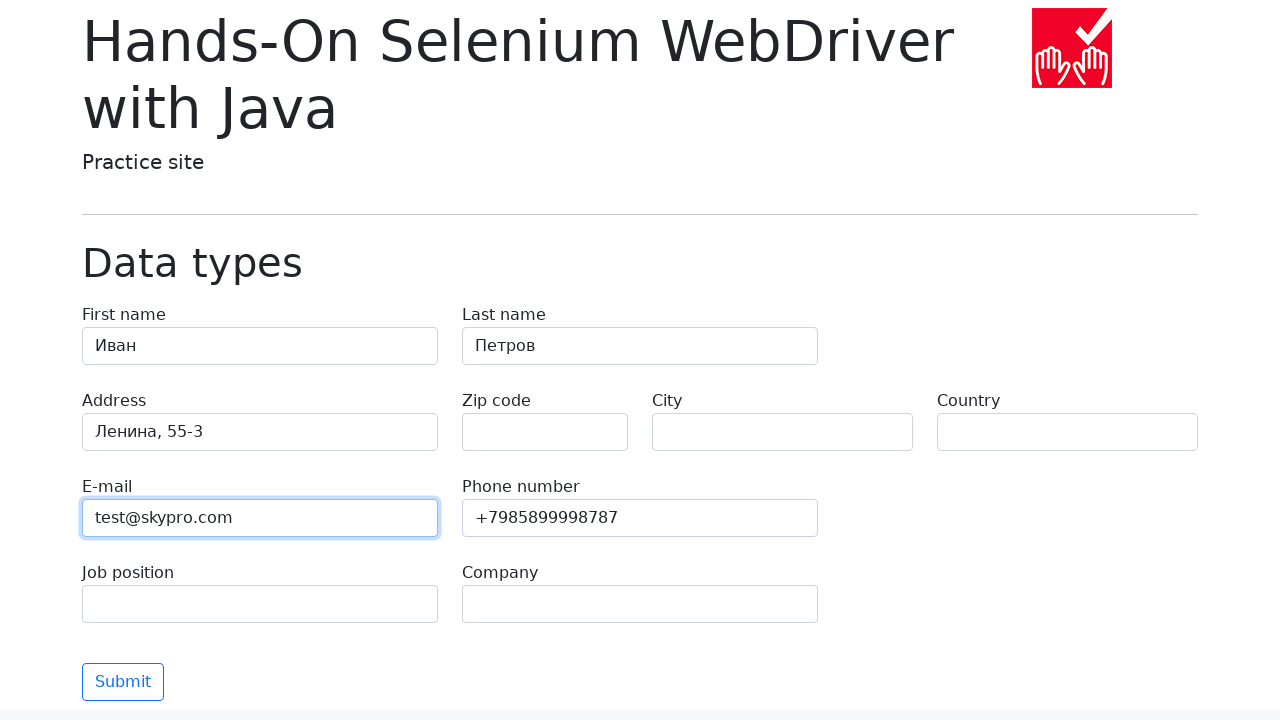

Left zip-code field empty intentionally on input[name='zip-code']
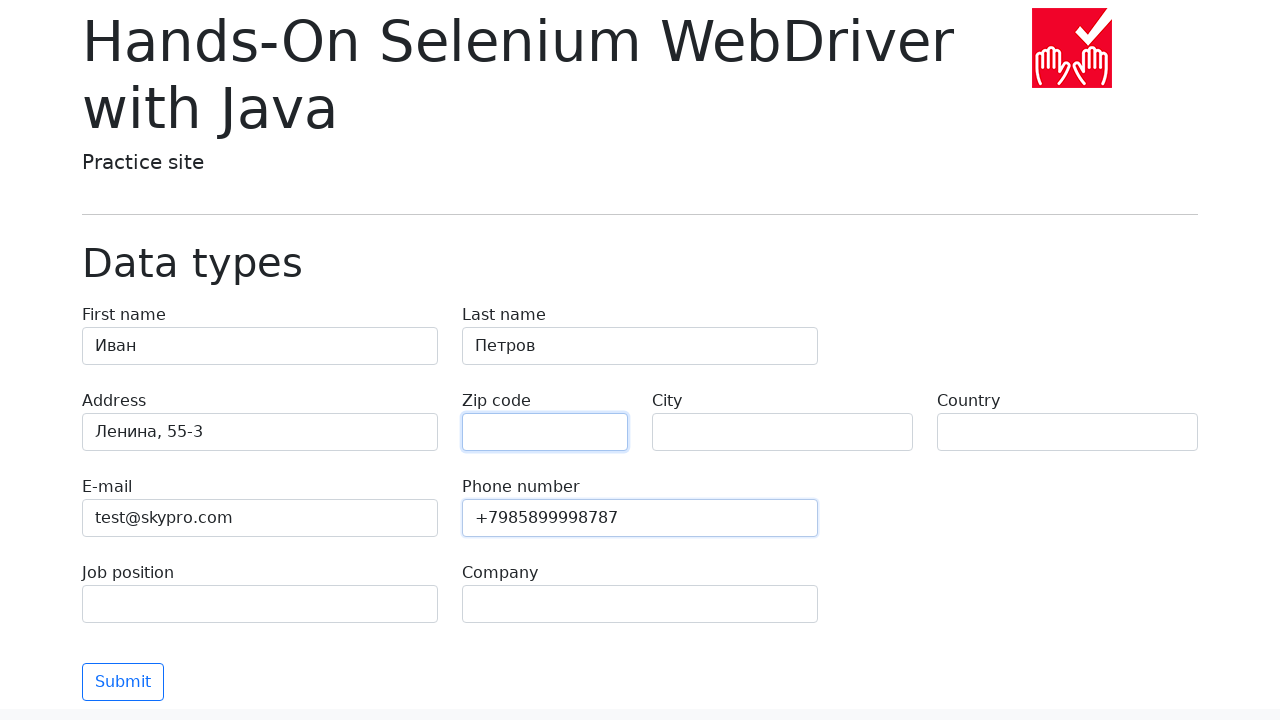

Filled city field with 'Москва' on input[name='city']
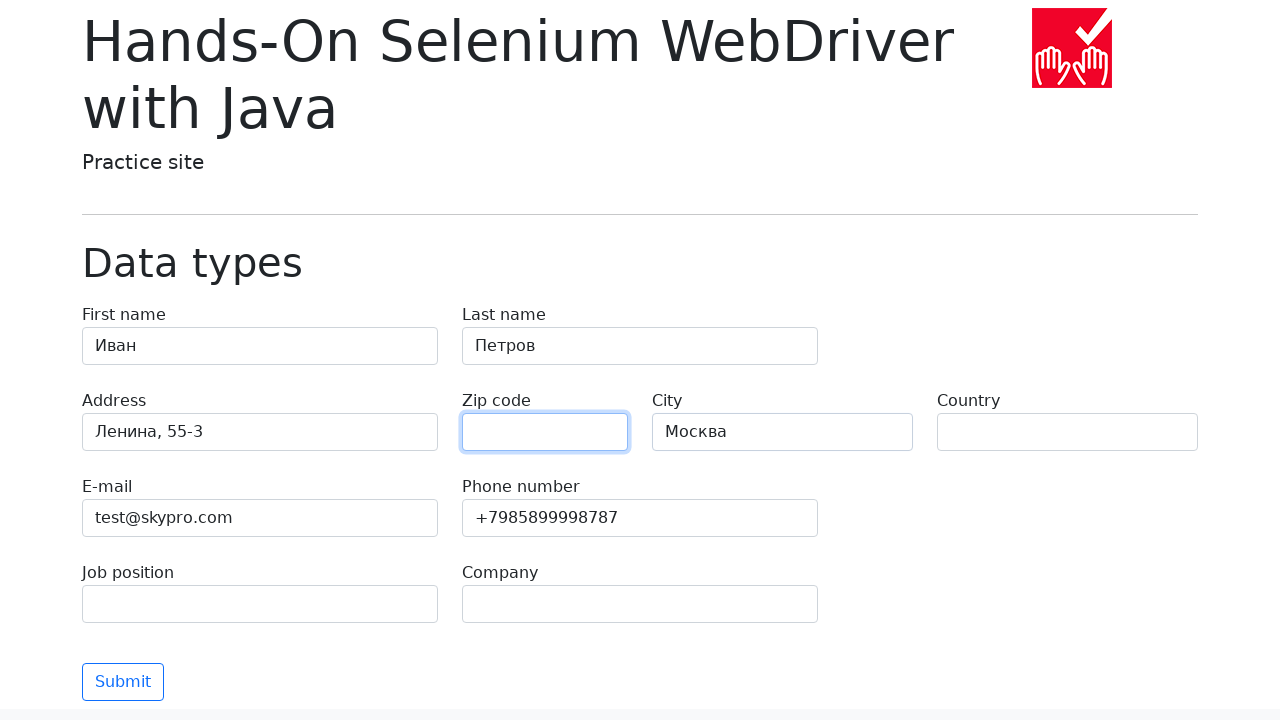

Filled country field with 'Россия' on input[name='country']
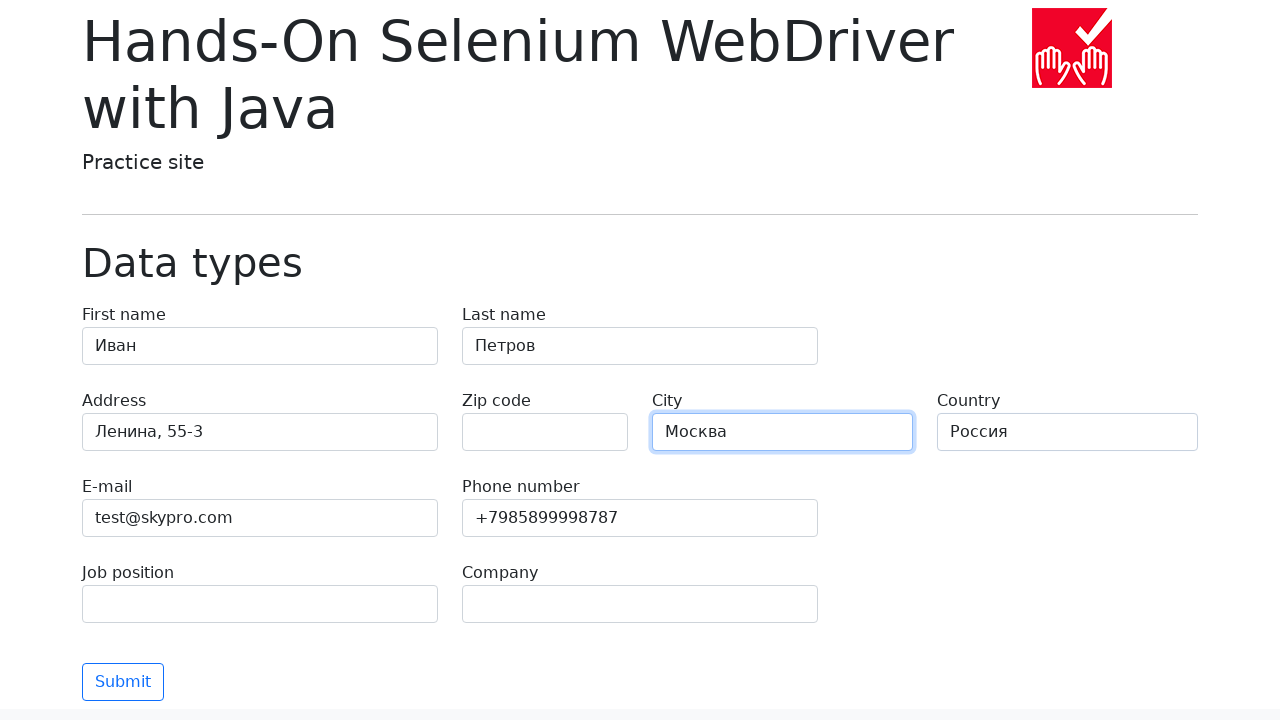

Filled job-position field with 'QA' on input[name='job-position']
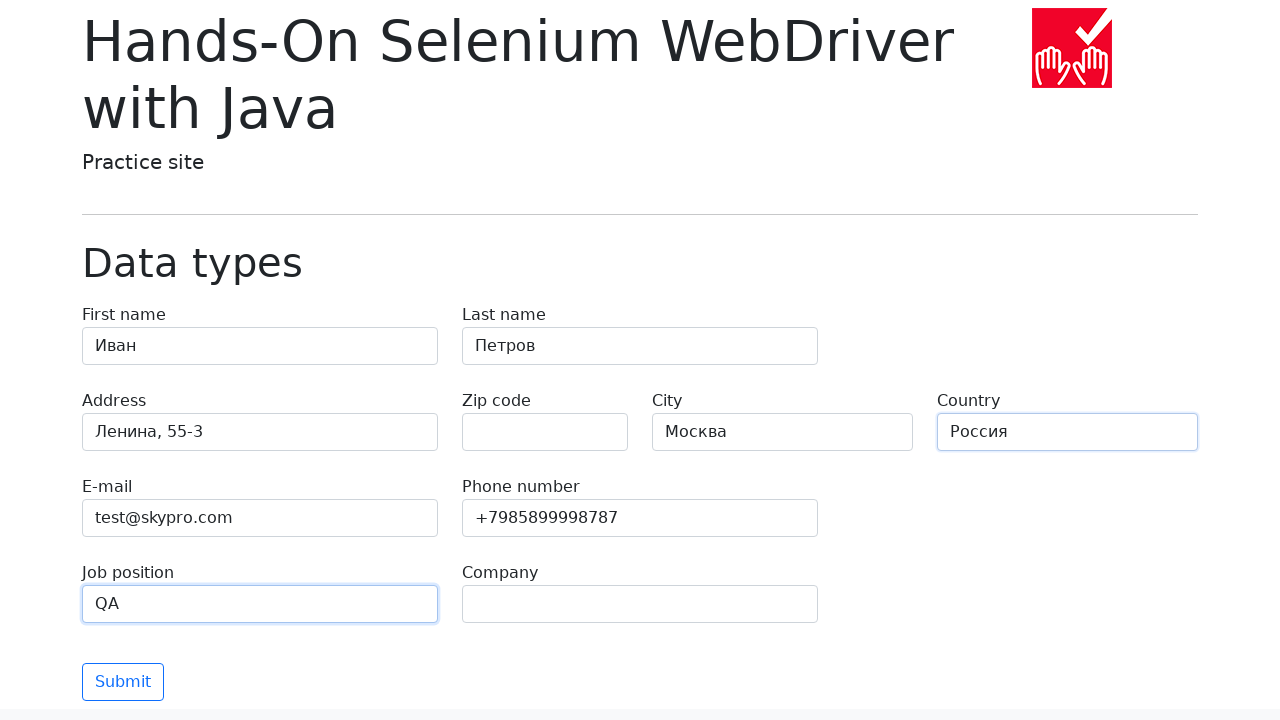

Filled company field with 'SkyPro' on input[name='company']
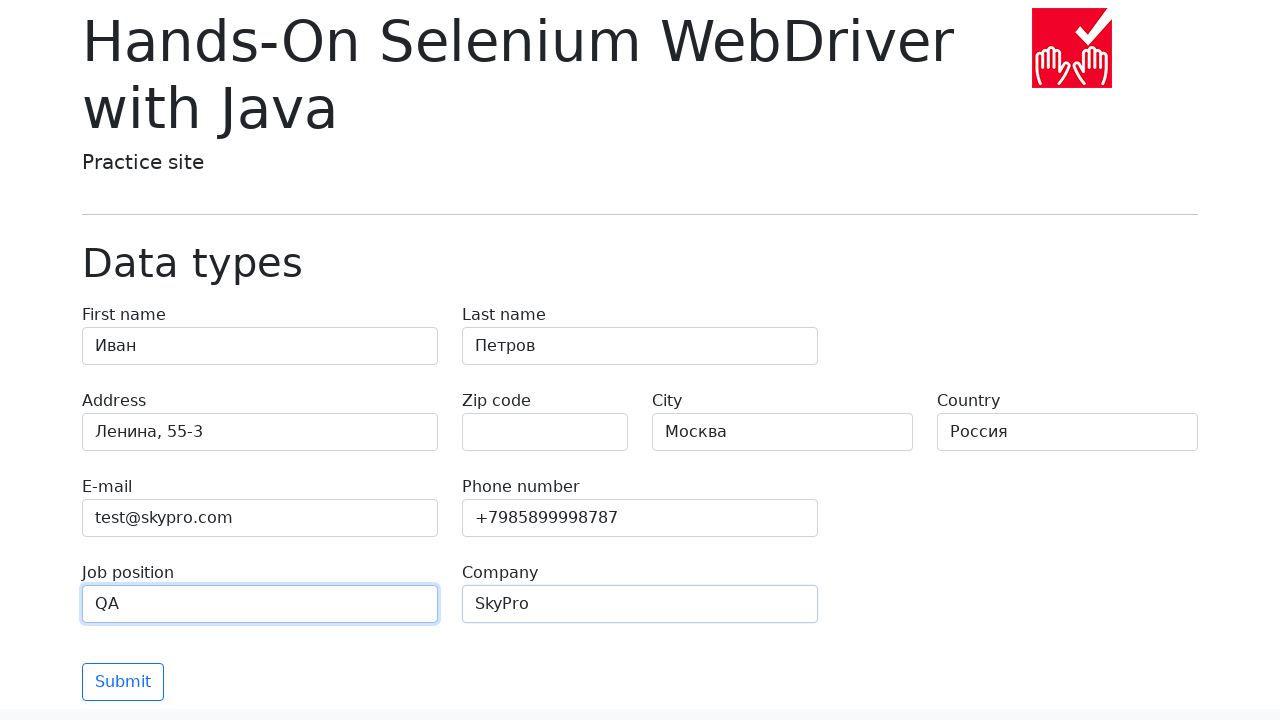

Clicked submit button to submit the form at (123, 682) on .btn.btn-outline-primary.mt-3
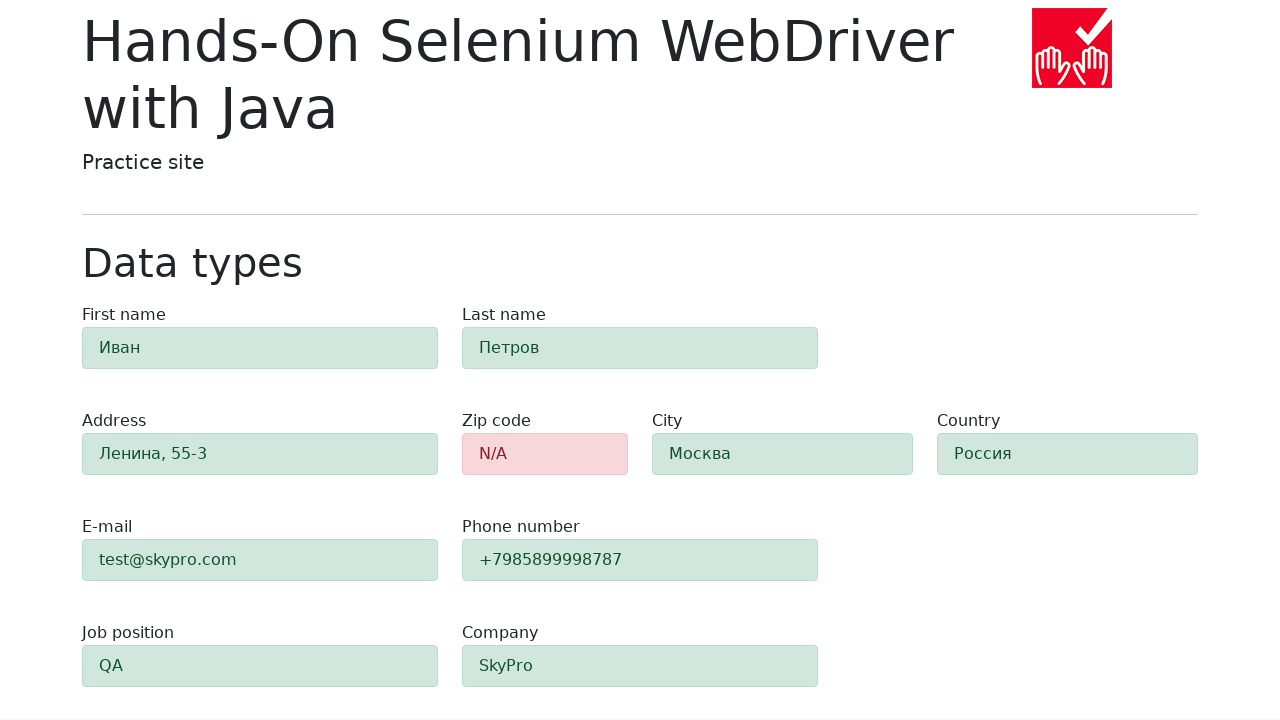

Verified zip-code field shows error (alert-danger class) since it was left empty
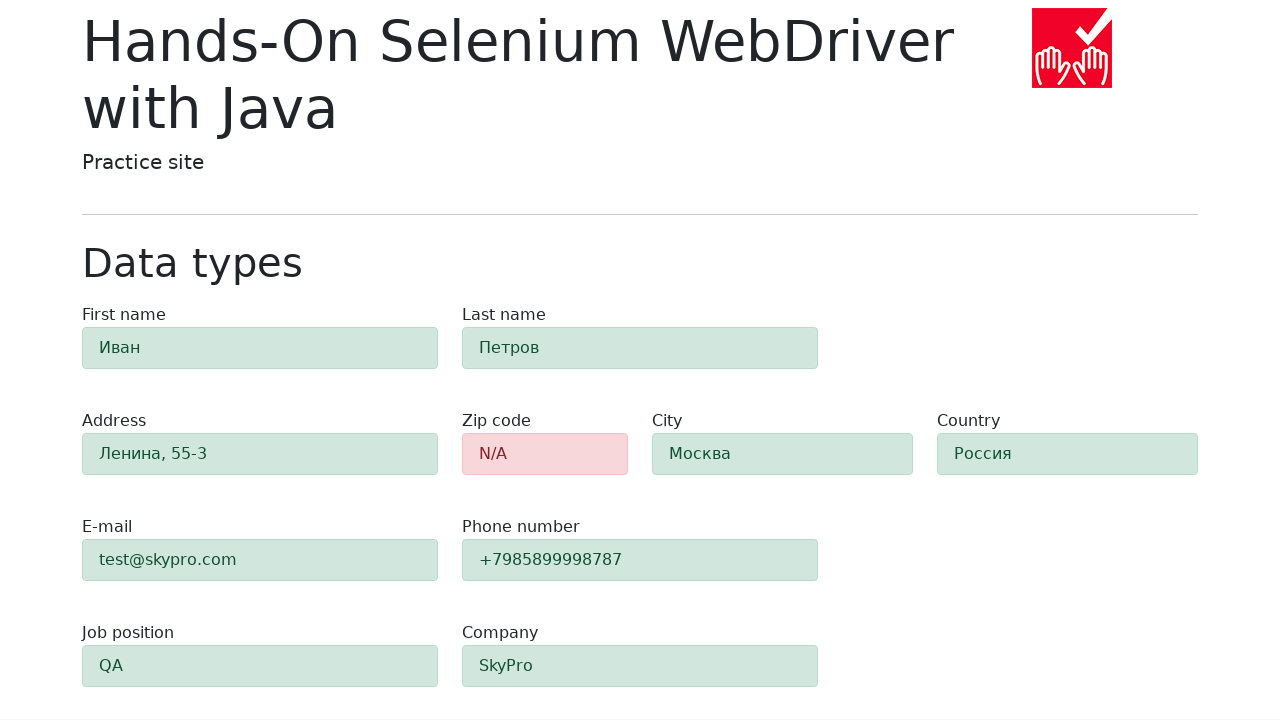

Verified first-name field shows success (alert-success class)
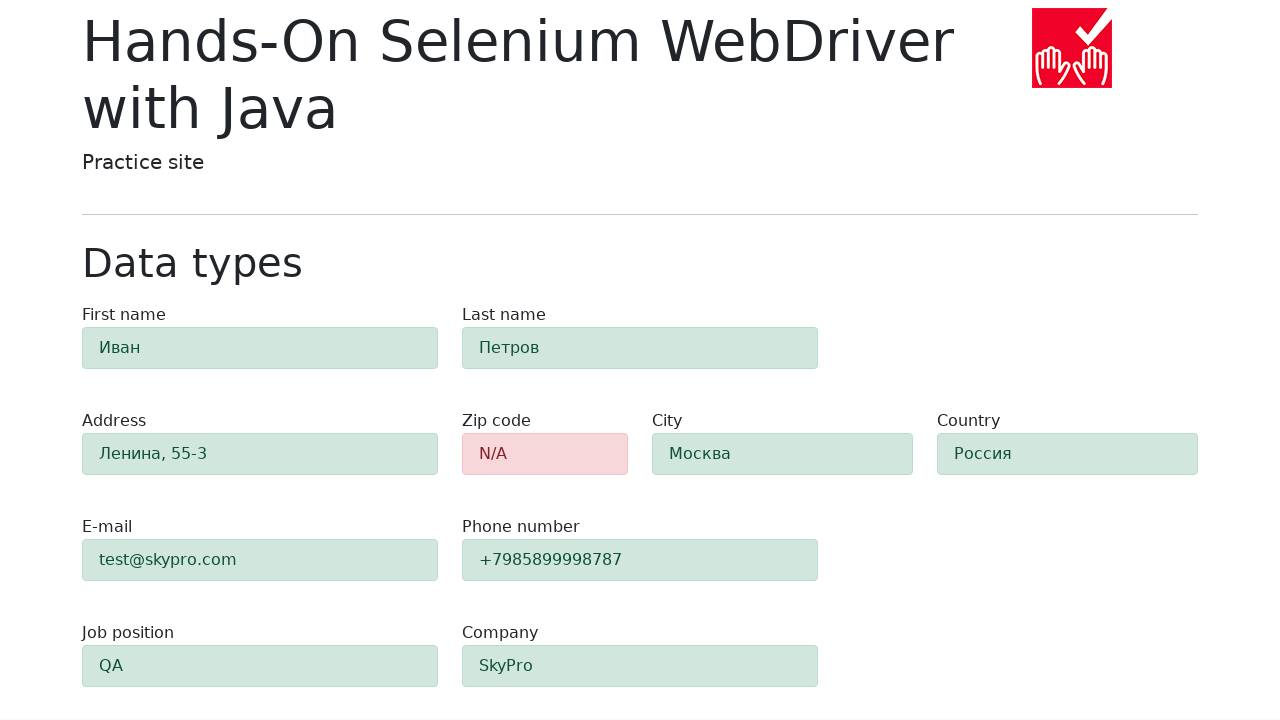

Verified last-name field shows success (alert-success class)
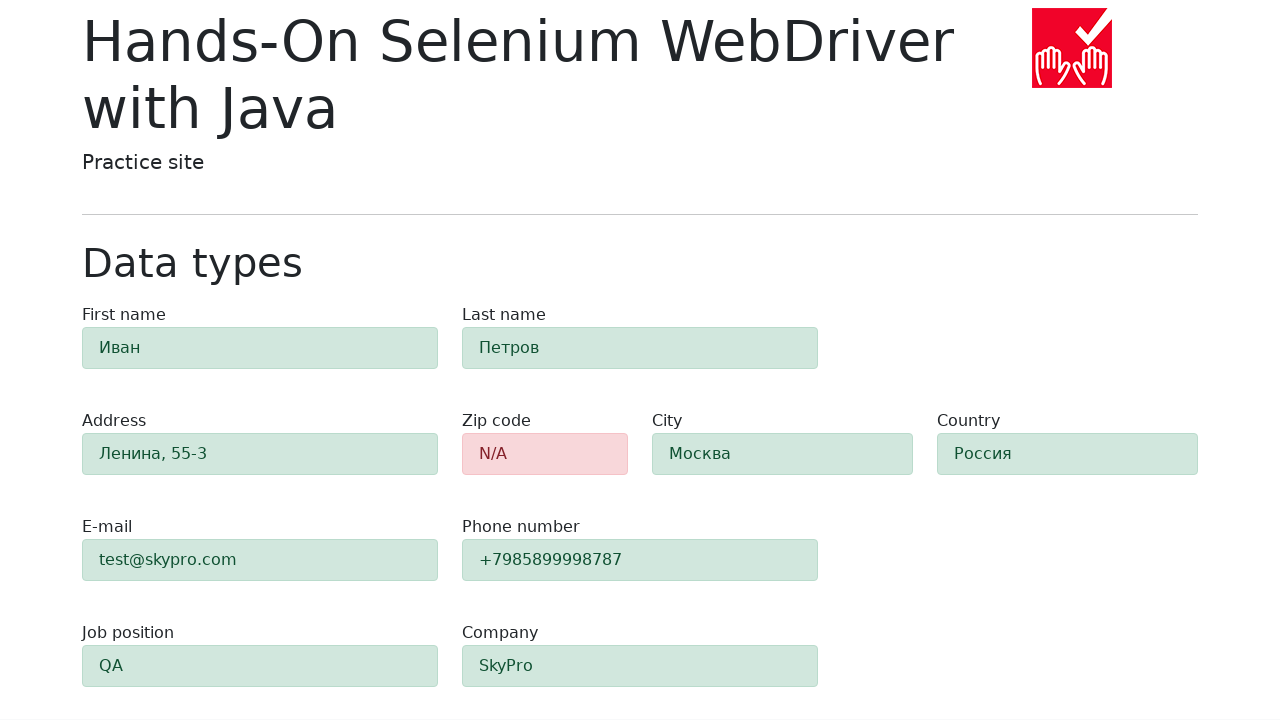

Verified address field shows success (alert-success class)
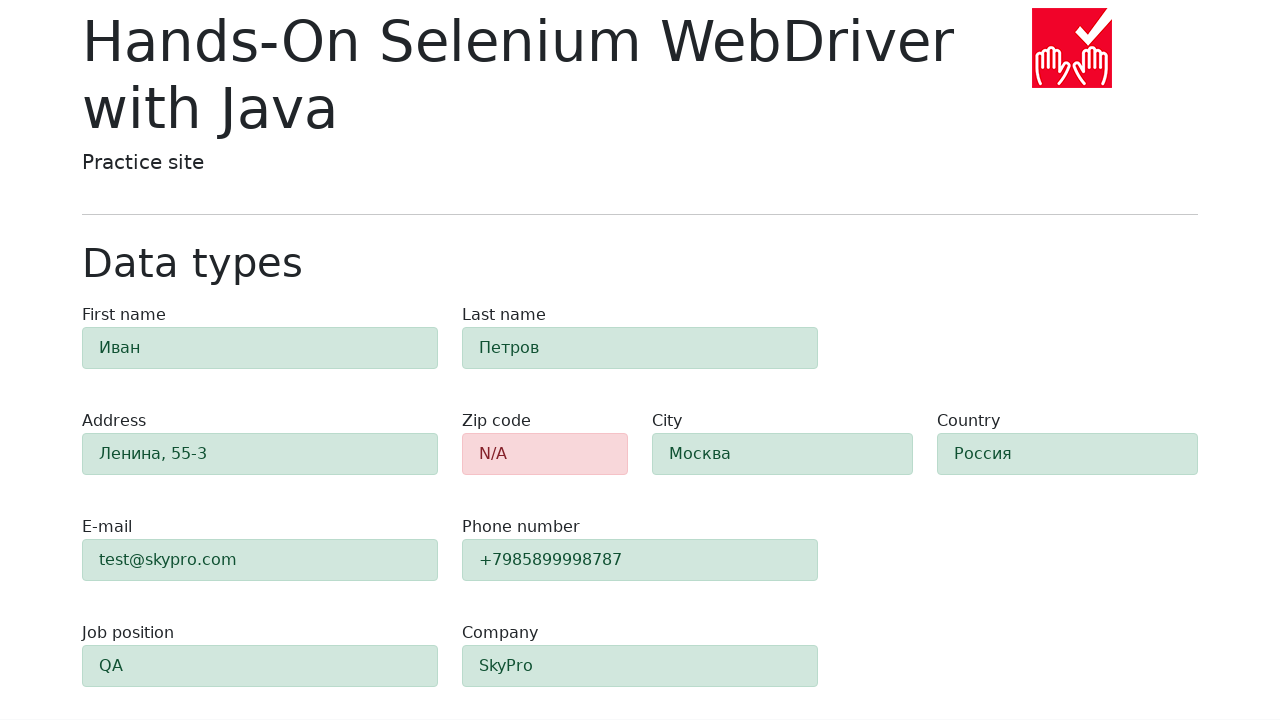

Verified e-mail field shows success (alert-success class)
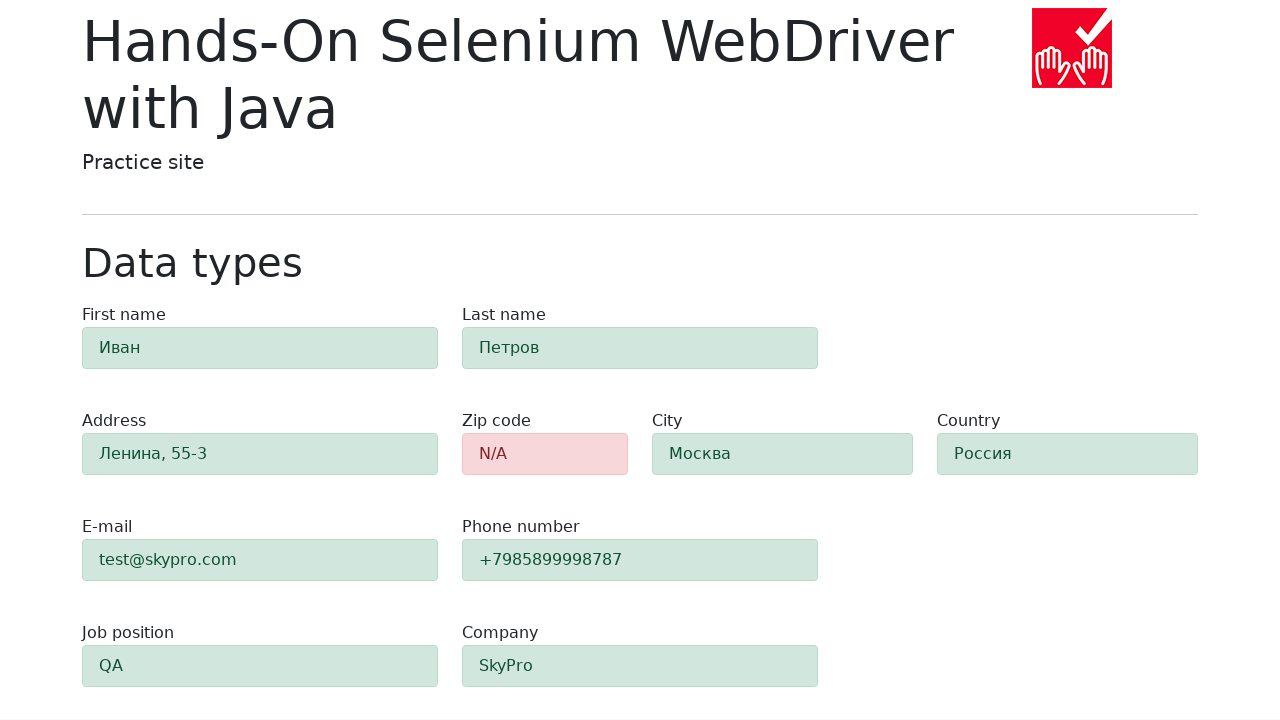

Verified phone field shows success (alert-success class)
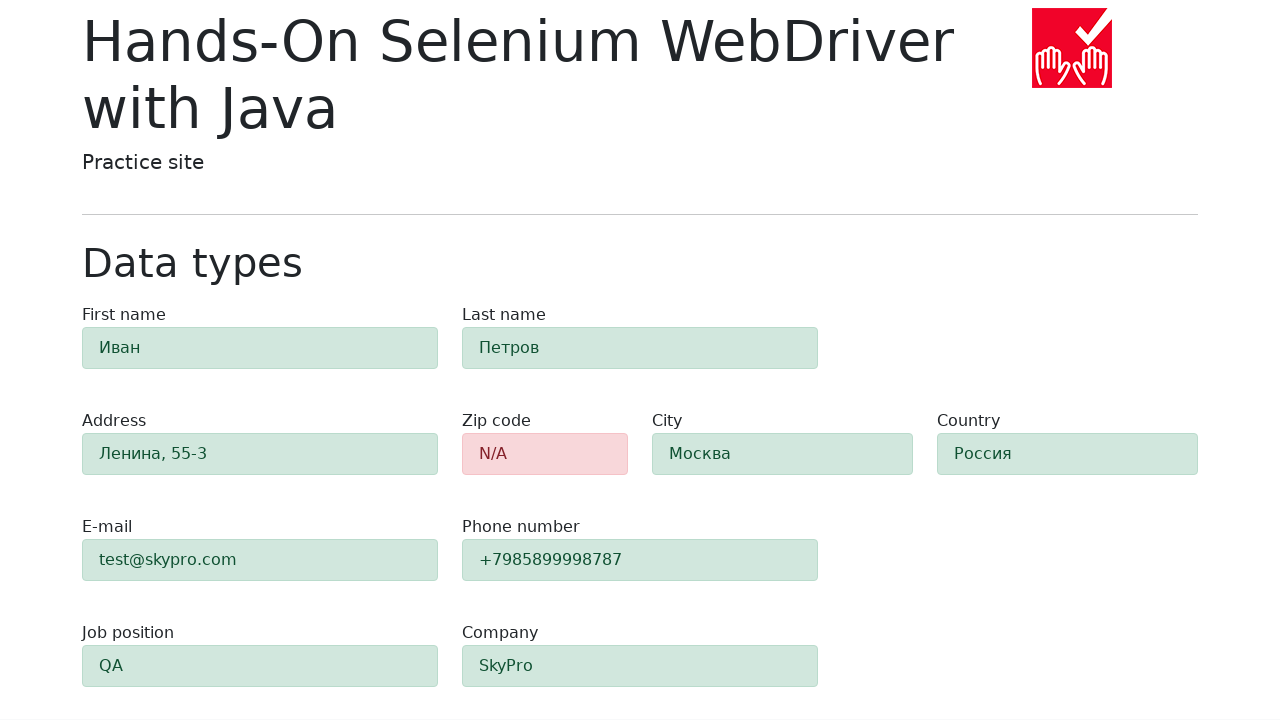

Verified city field shows success (alert-success class)
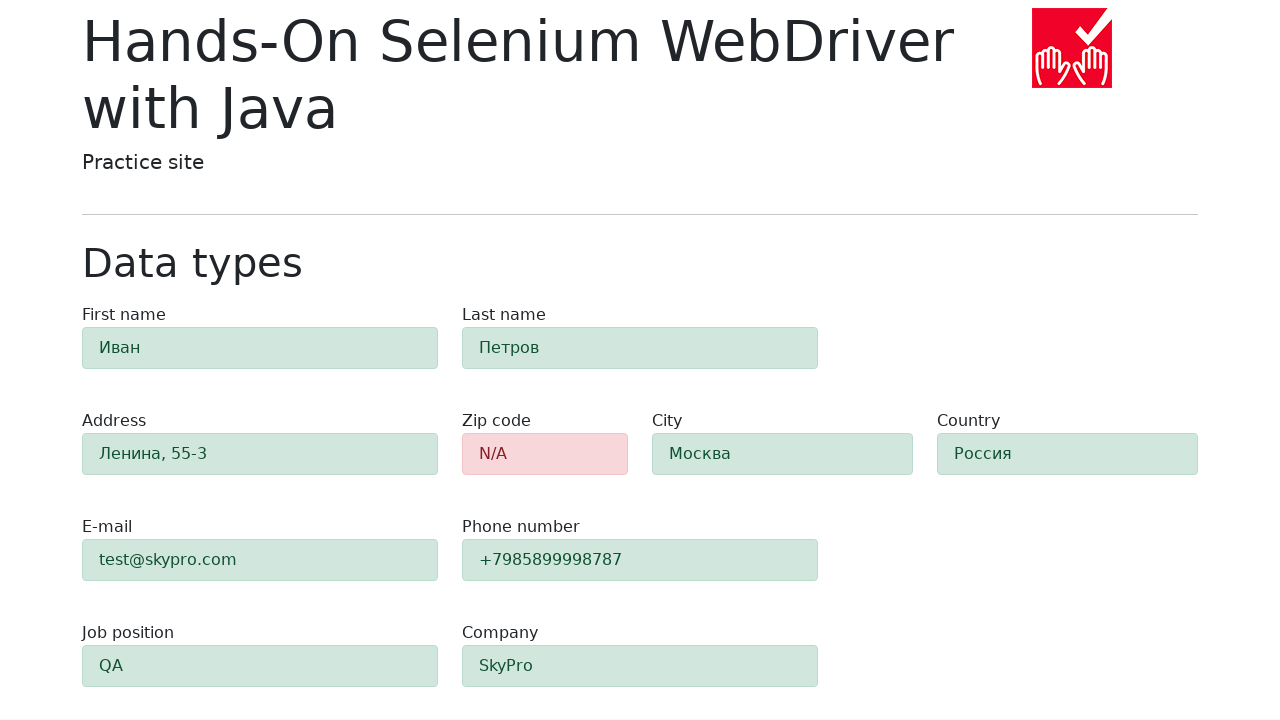

Verified country field shows success (alert-success class)
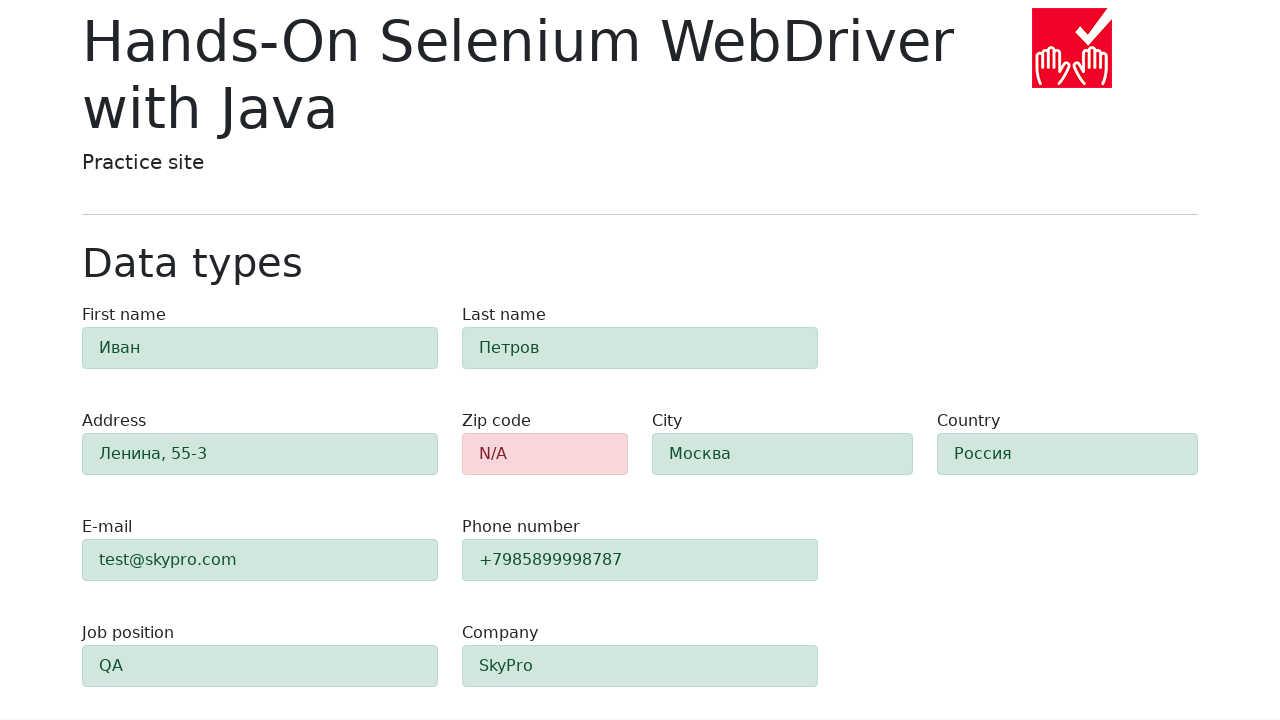

Verified job-position field shows success (alert-success class)
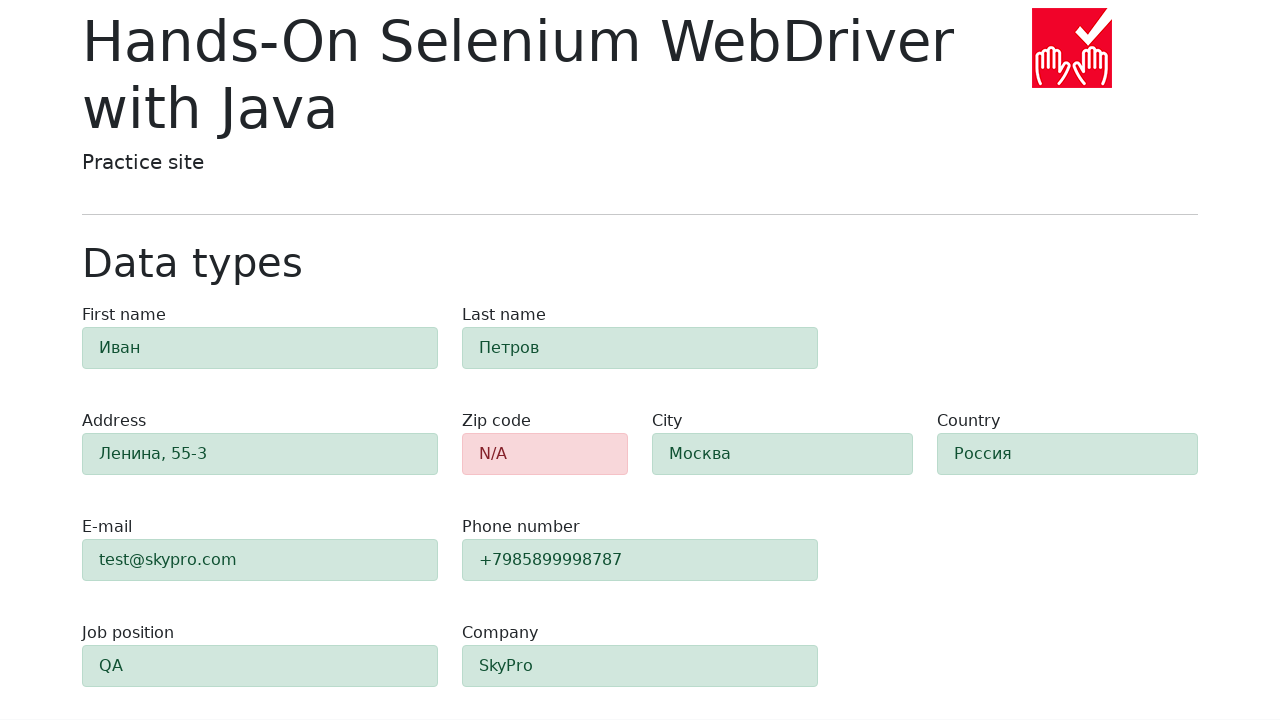

Verified company field shows success (alert-success class)
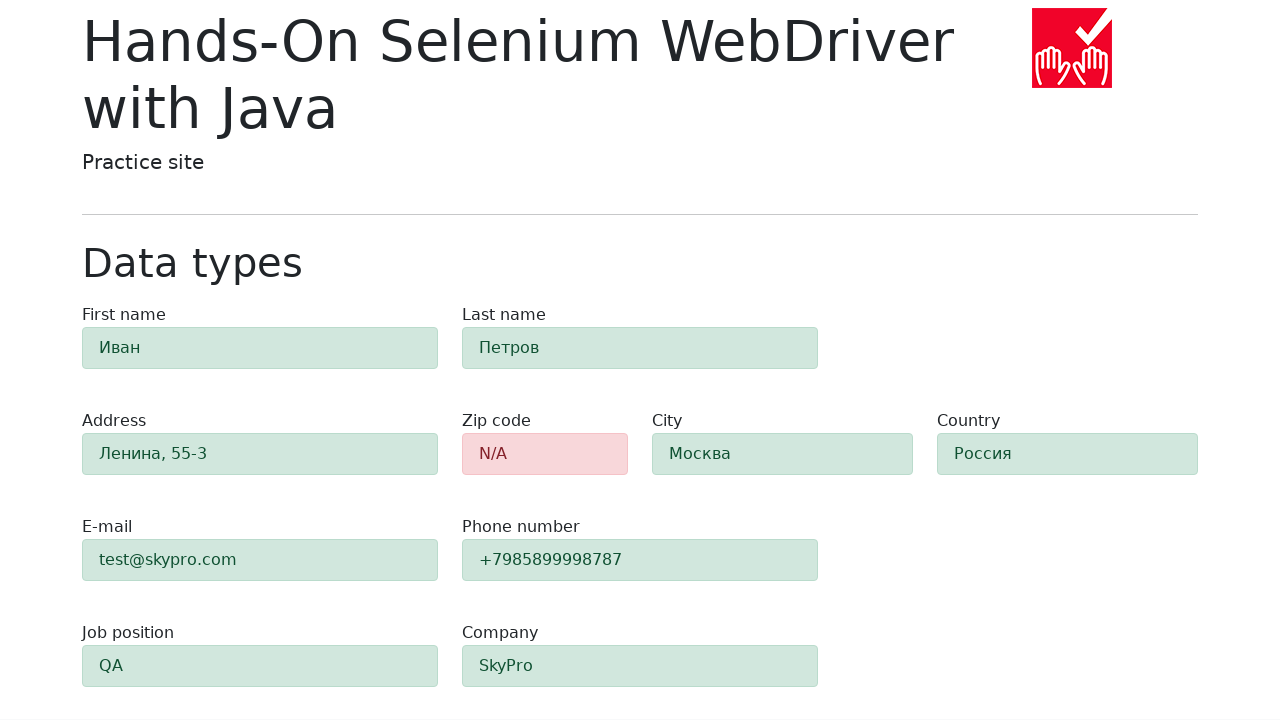

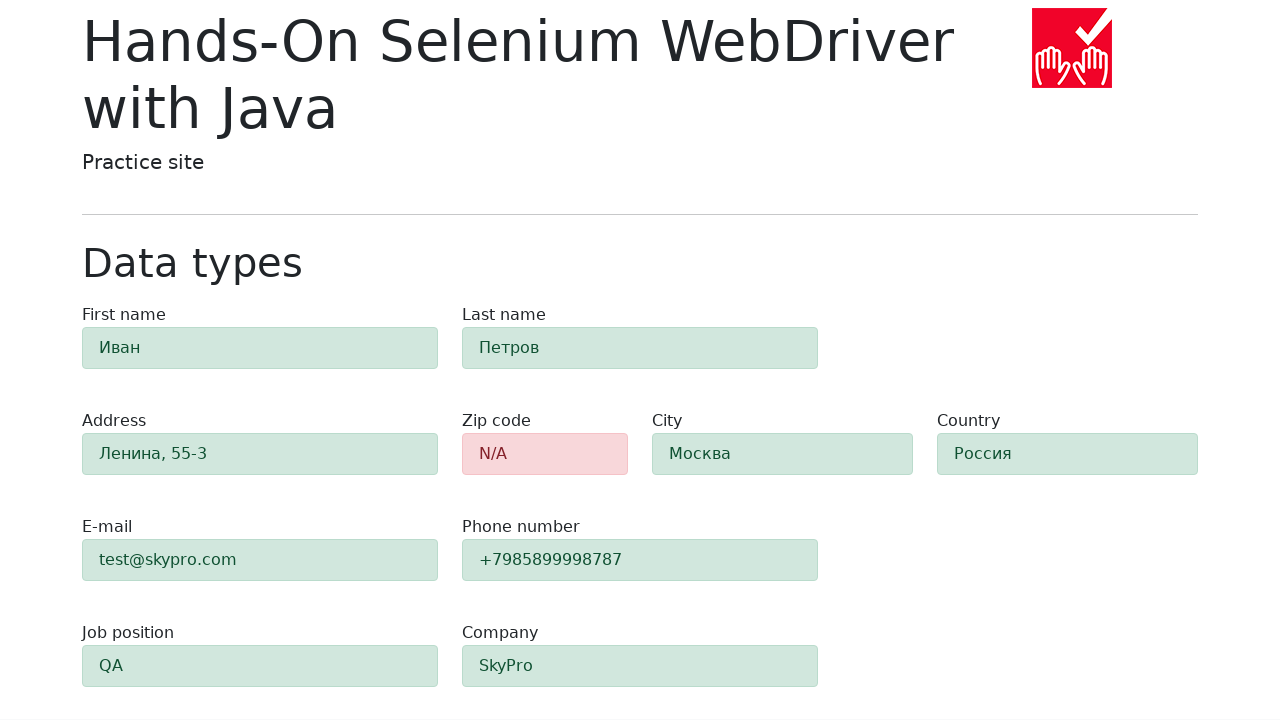